Navigates to the Sleep Support category page and verifies it loads without 404 errors.

Starting URL: https://www.sporter.com/en-sa/vitamins/healthy-lifestyle/sleep-support/

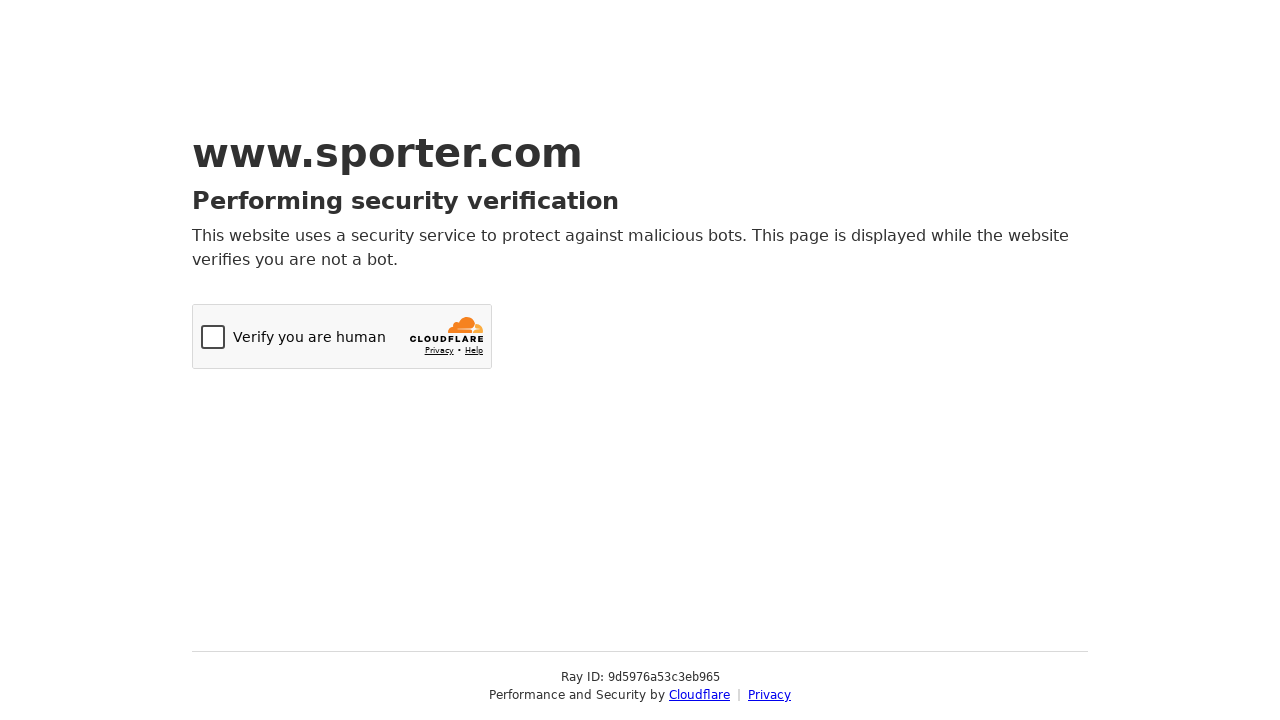

Navigated to Sleep Support category page
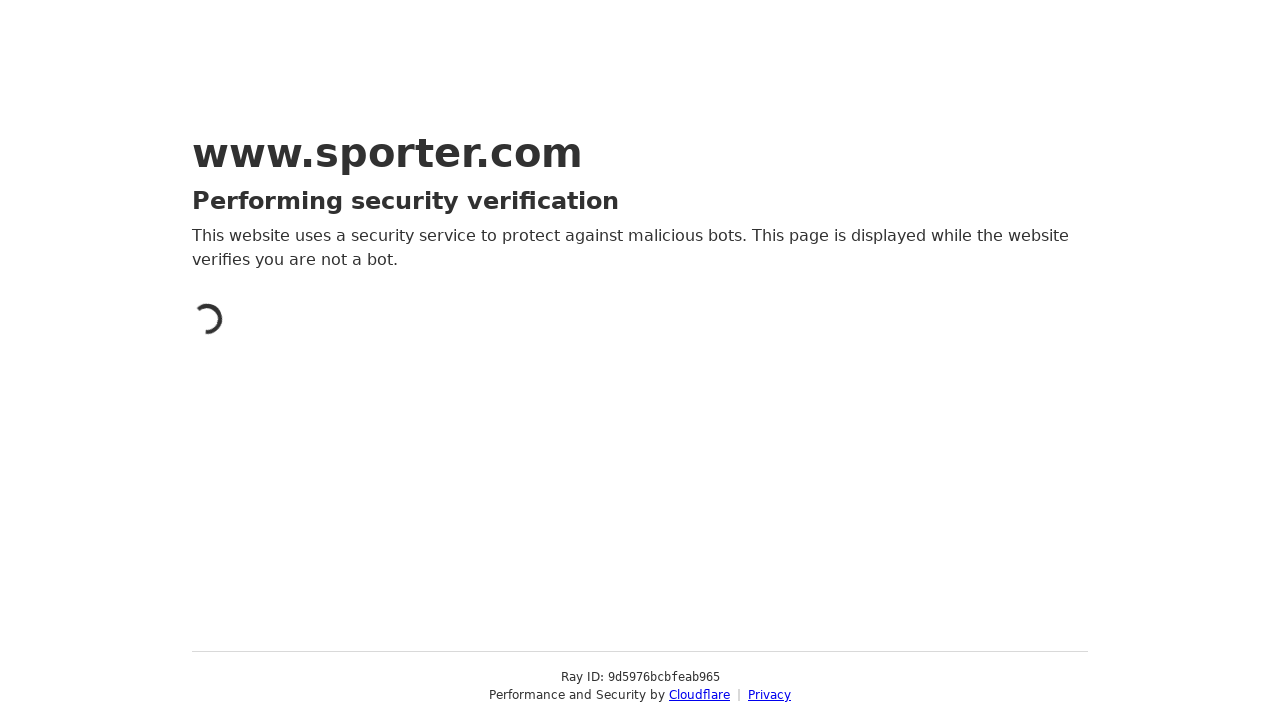

Page loaded with domcontentloaded state
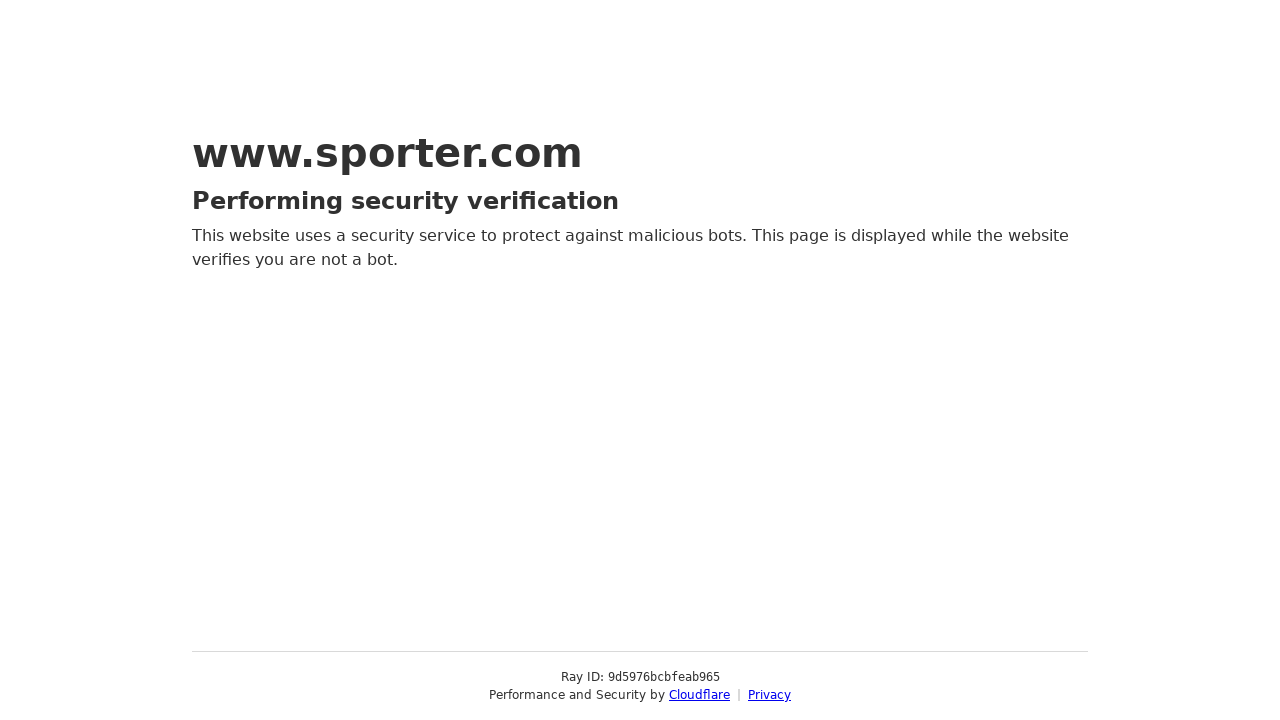

Retrieved page title: 'Just a moment...'
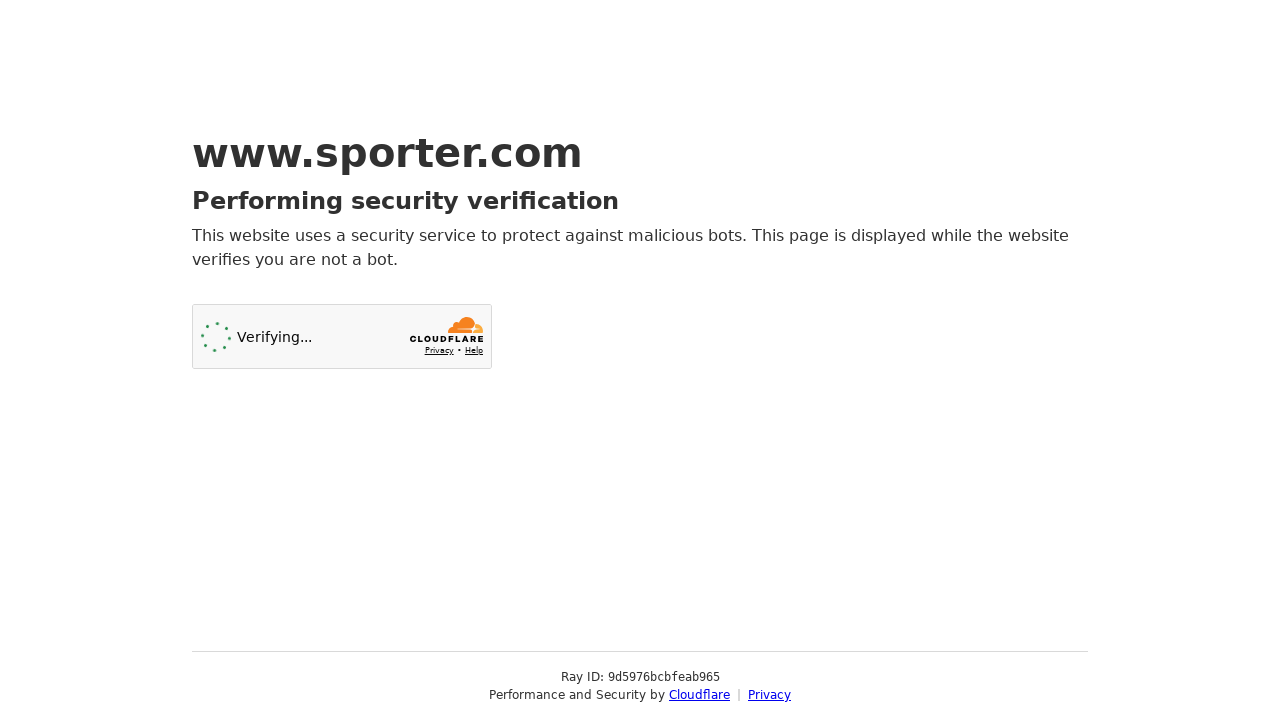

Verified page title does not indicate 404 error
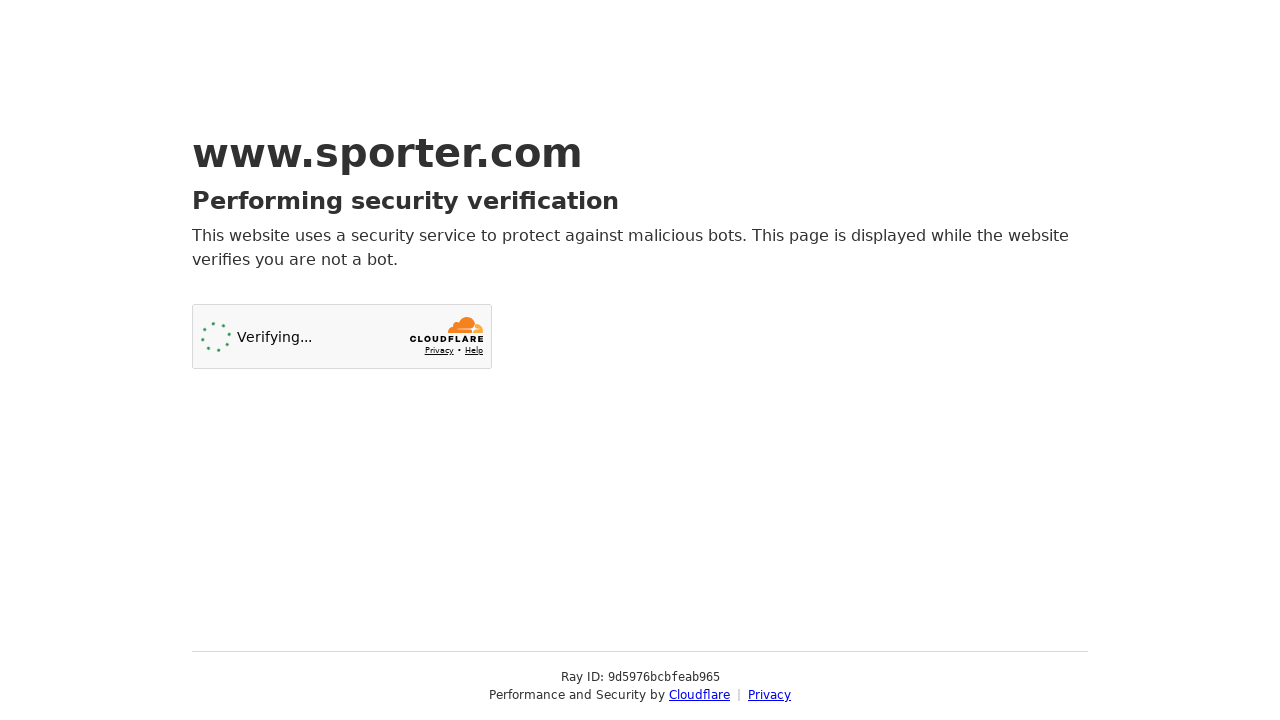

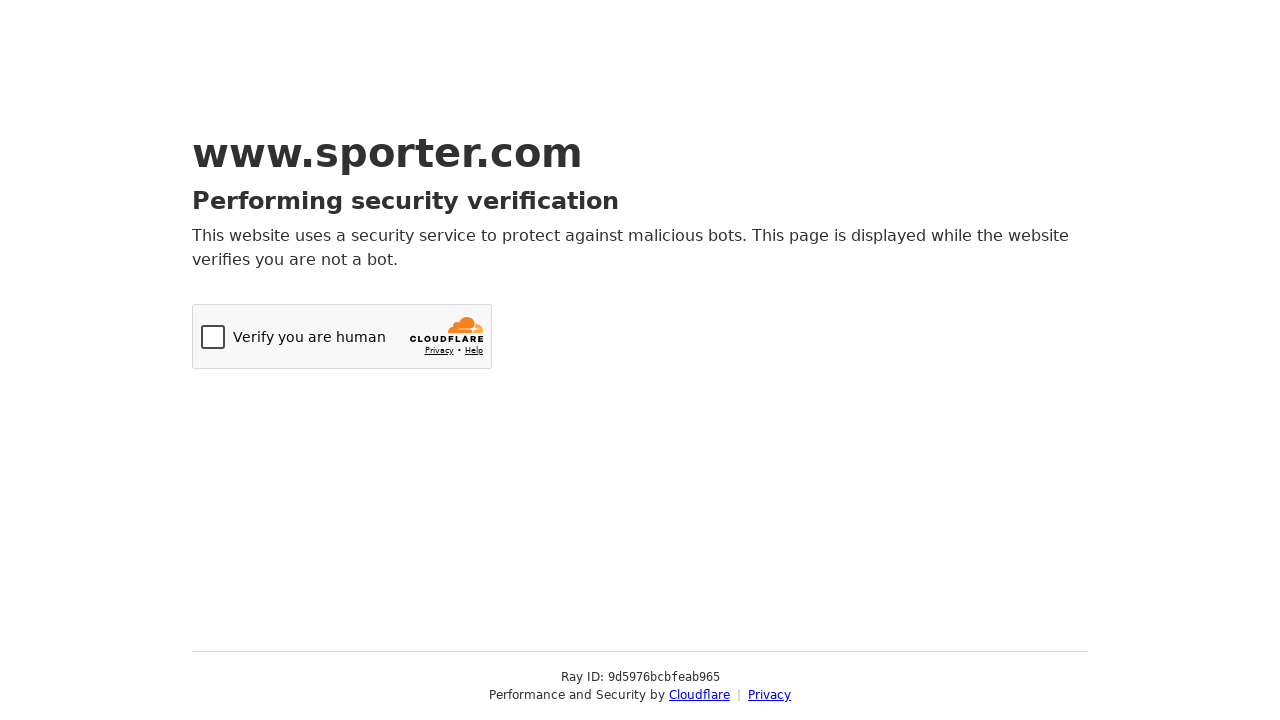